Tests clicking a radio button inside an iframe on the jQuery UI checkboxradio demo page

Starting URL: https://jqueryui.com/checkboxradio/

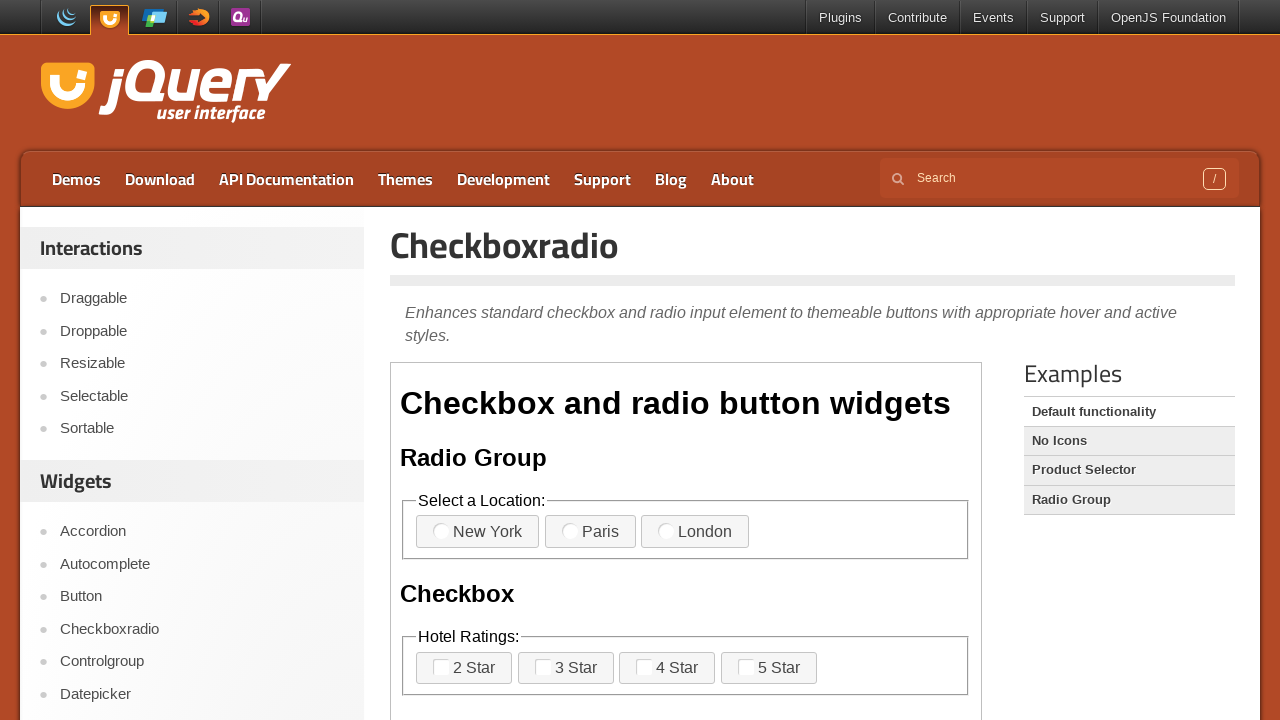

Located iframe containing radio buttons
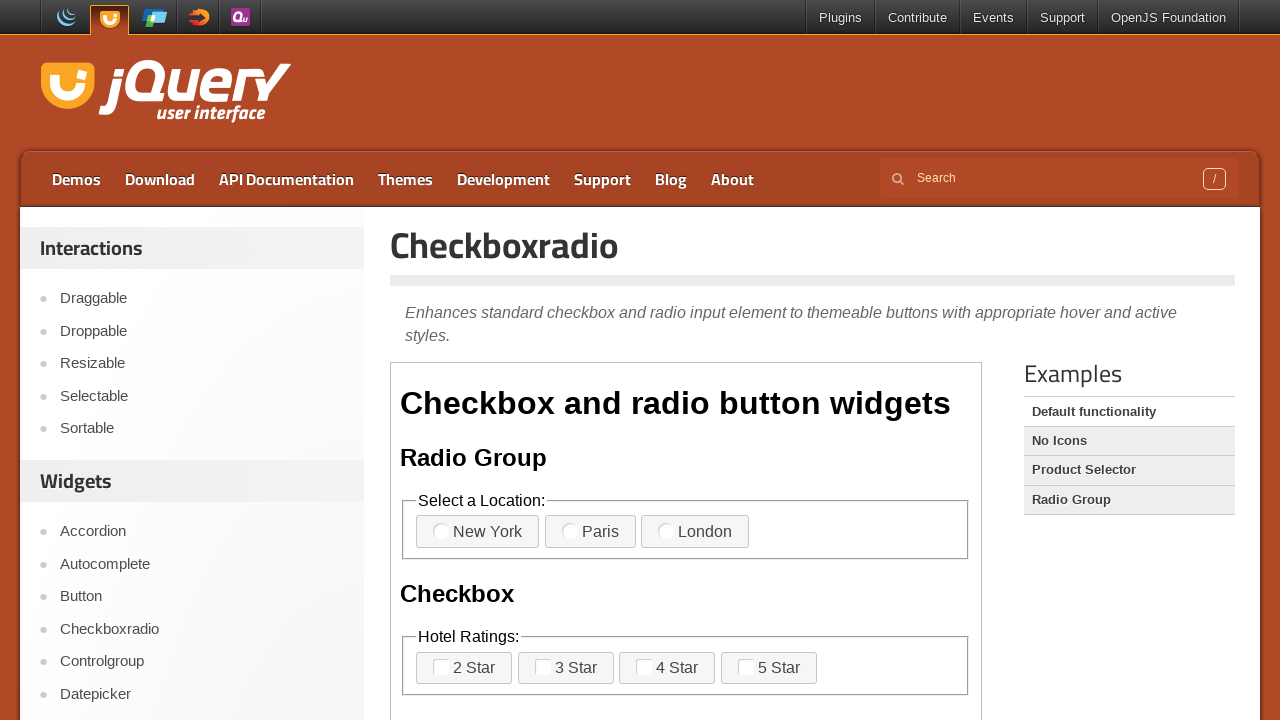

Clicked first radio button (New York) inside iframe at (451, 532) on iframe.demo-frame >> internal:control=enter-frame >> (//span[@class='ui-checkbox
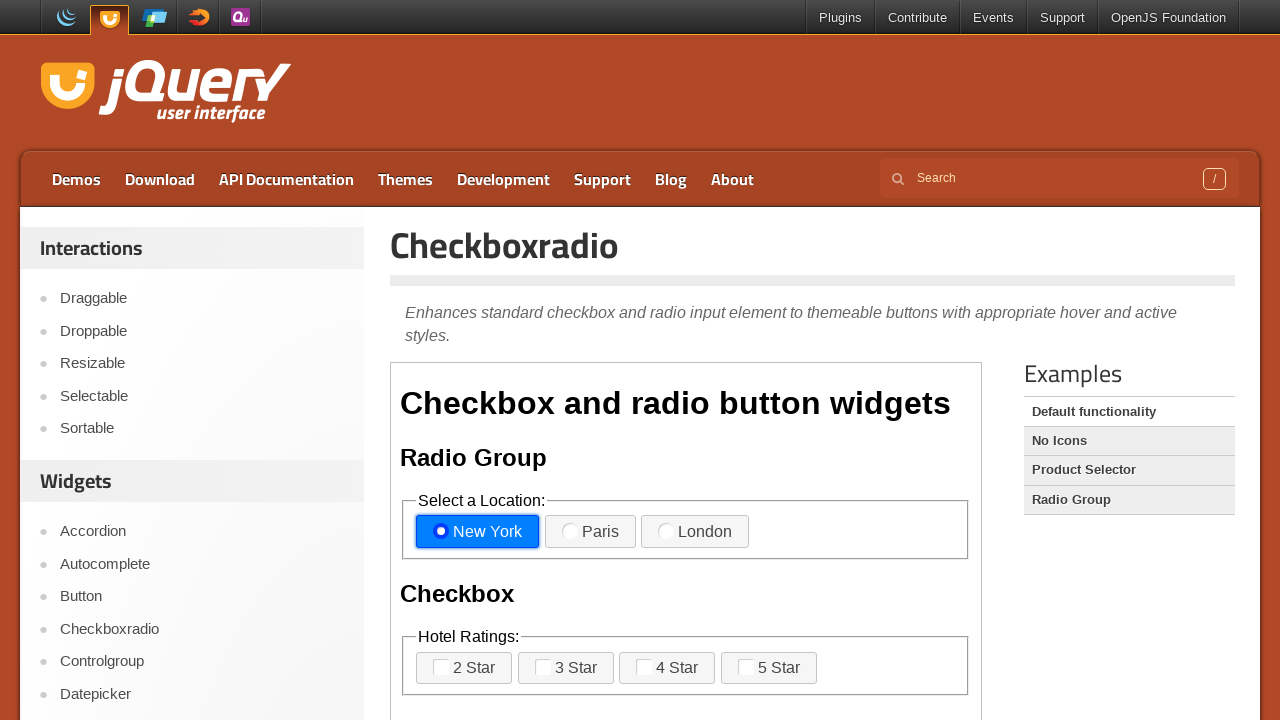

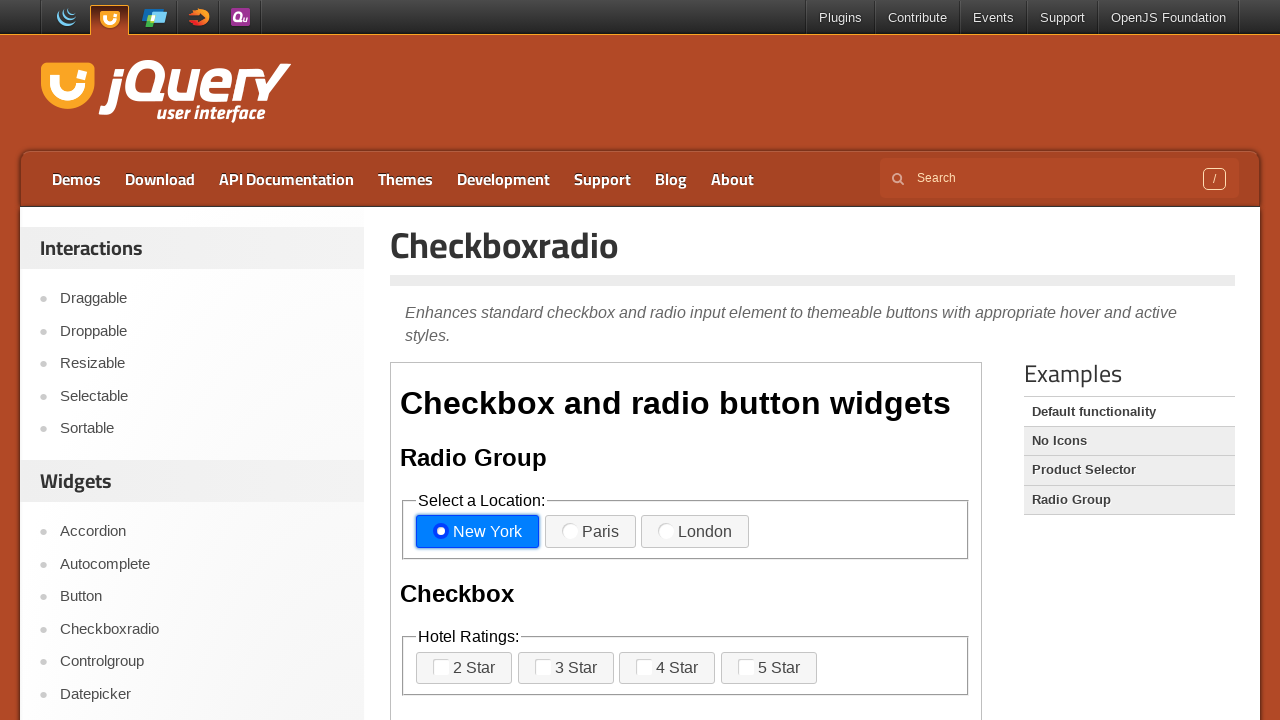